Tests radio button functionality by checking if it's enabled and verifying its selection state before and after clicking

Starting URL: https://rahulshettyacademy.com/angularpractice/

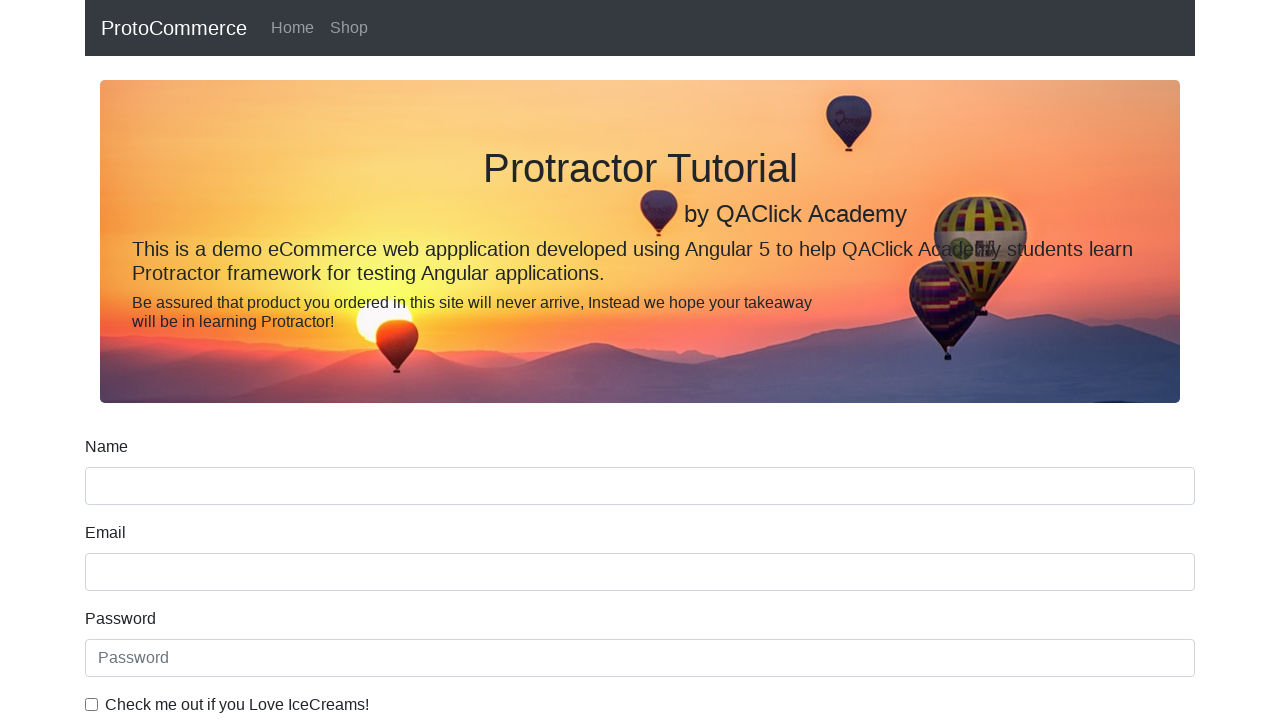

Checked if radio button is enabled
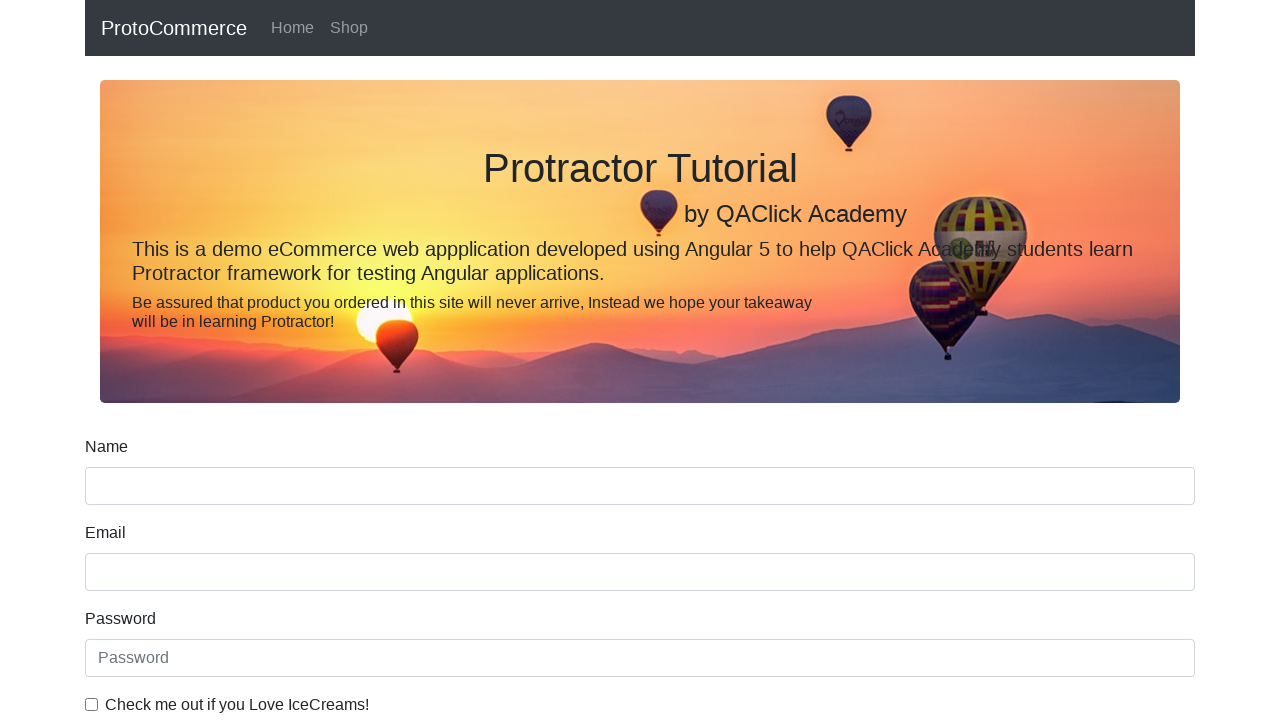

Verified radio button is not selected before clicking
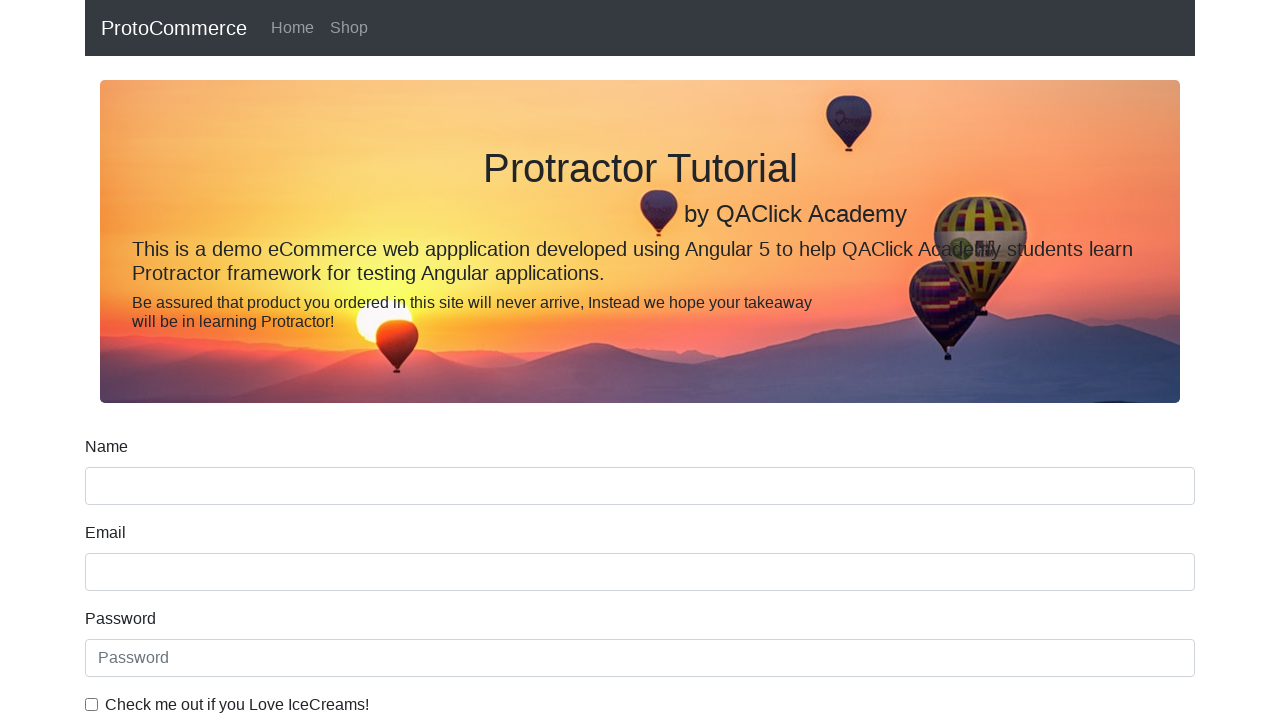

Clicked the radio button #inlineRadio1 at (238, 360) on #inlineRadio1
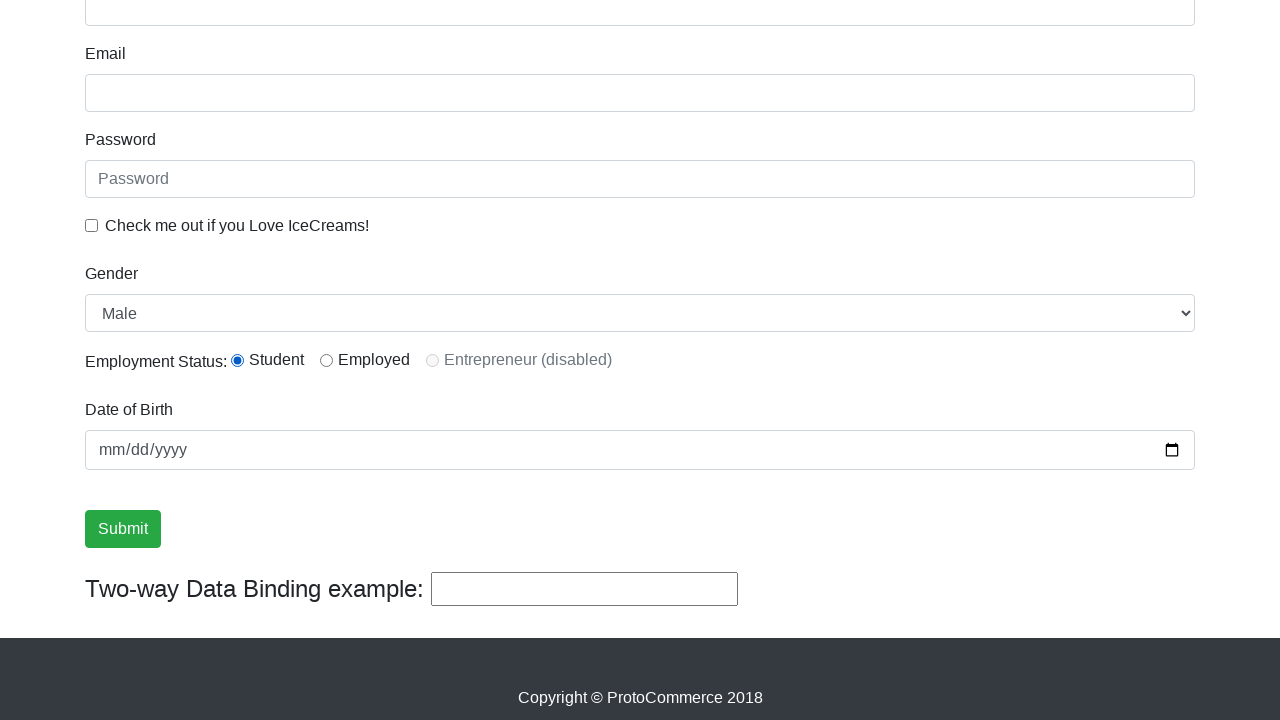

Verified radio button is selected after clicking
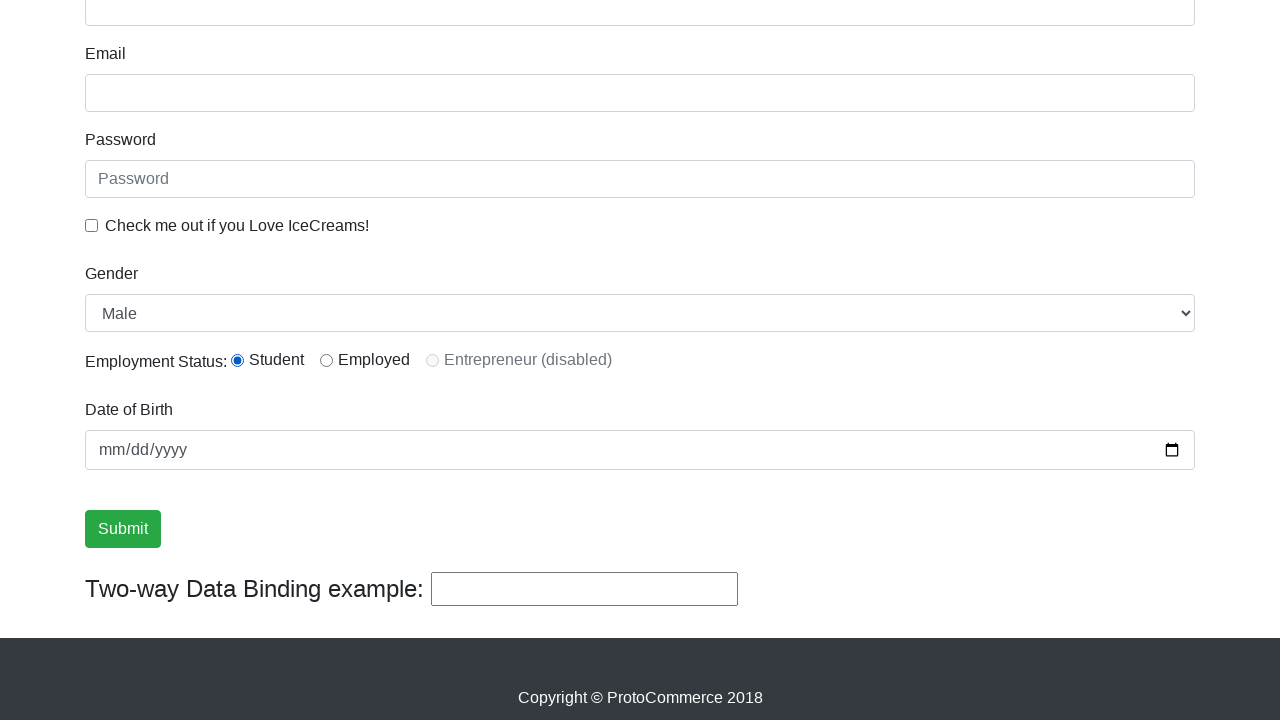

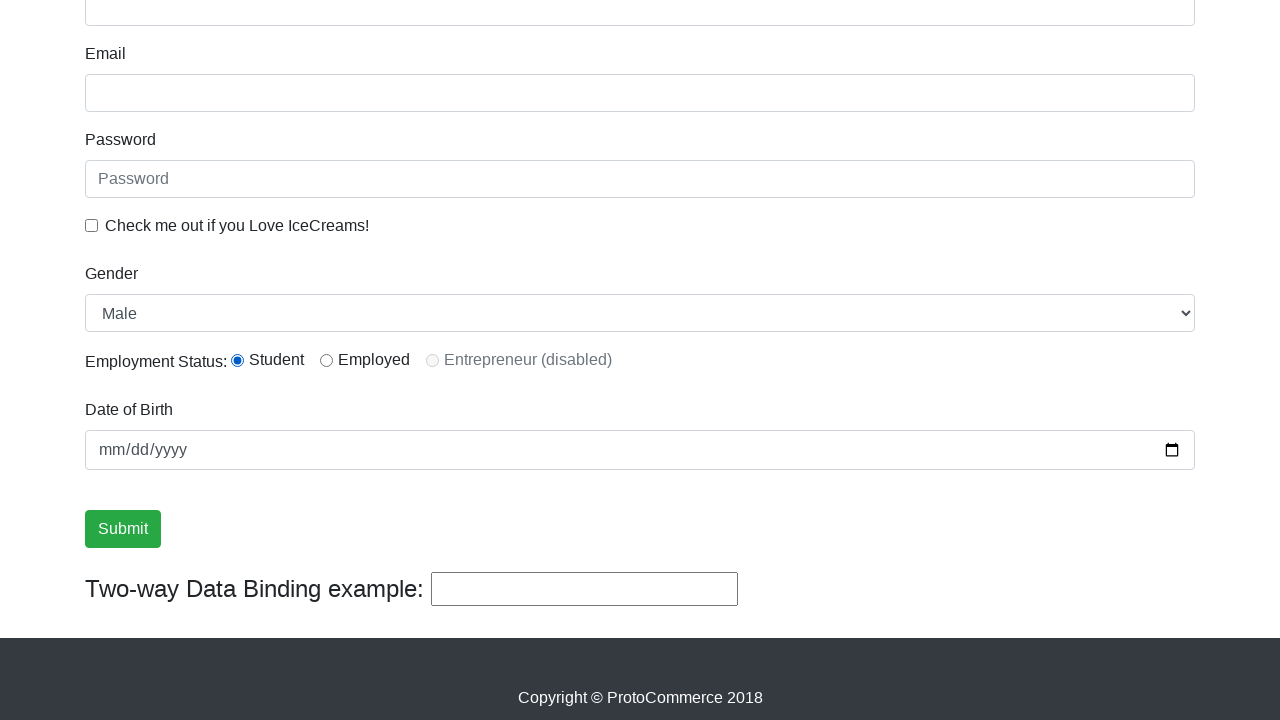